Tests JavaScript confirmation alert handling by clicking a button to trigger the alert, accepting it, and verifying the result message displays "You clicked: Ok".

Starting URL: http://the-internet.herokuapp.com/javascript_alerts

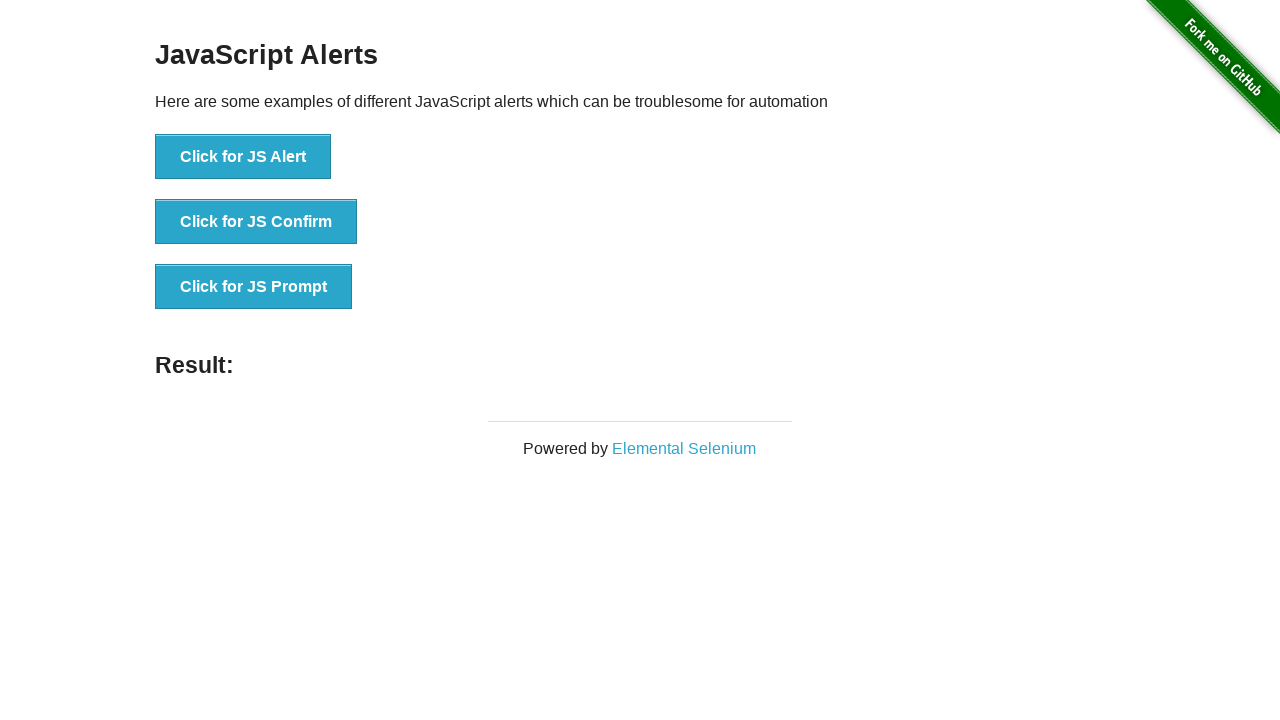

Navigated to JavaScript alerts test page
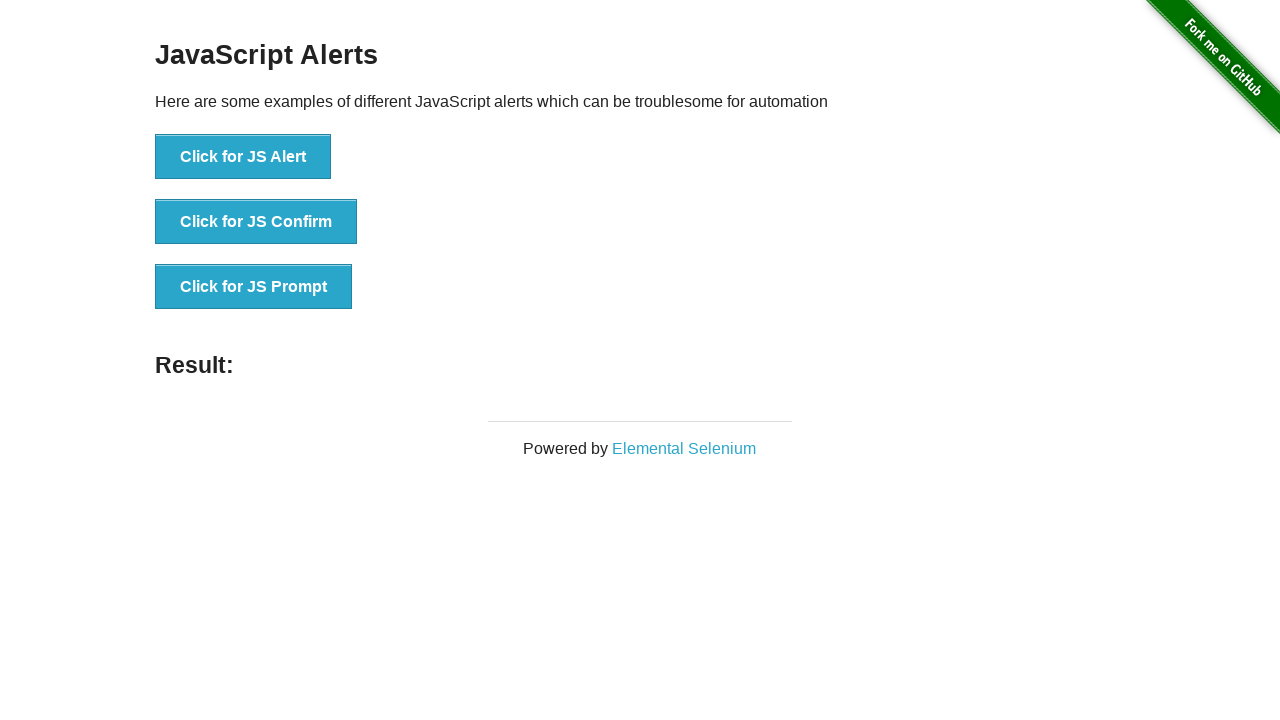

Set up dialog handler to accept alerts
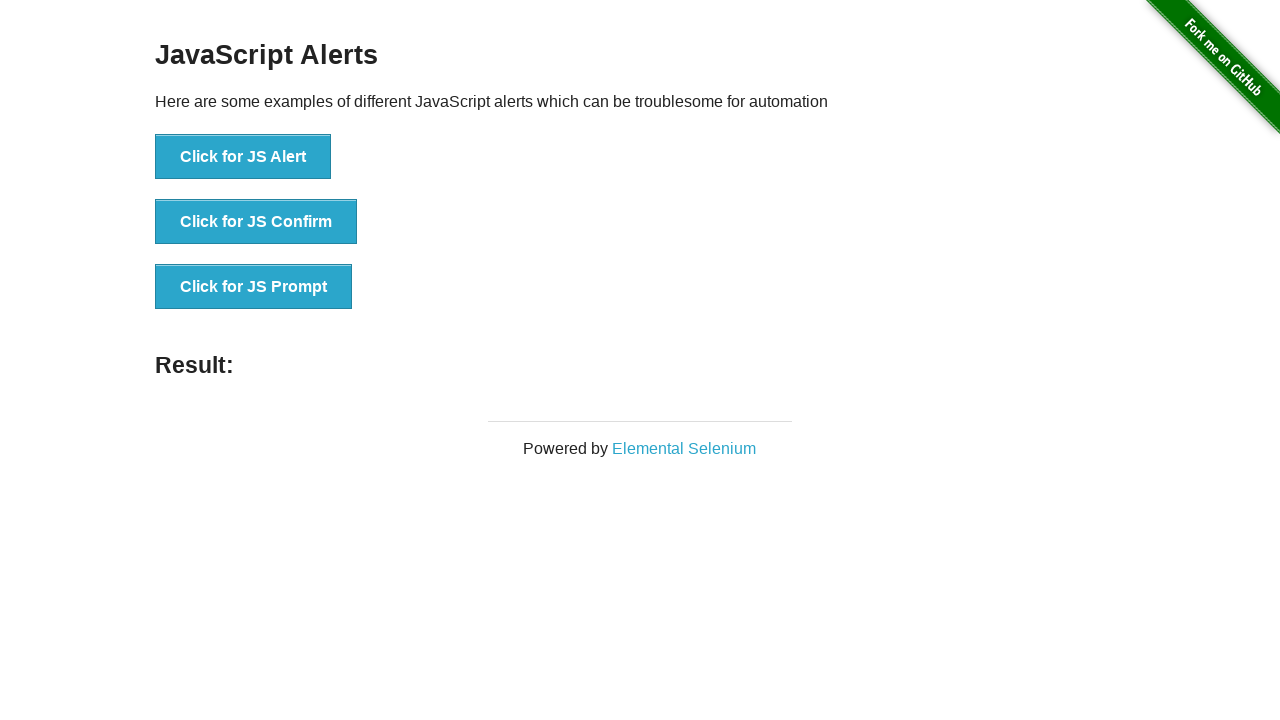

Clicked the confirmation alert button at (256, 222) on .example li:nth-child(2) button
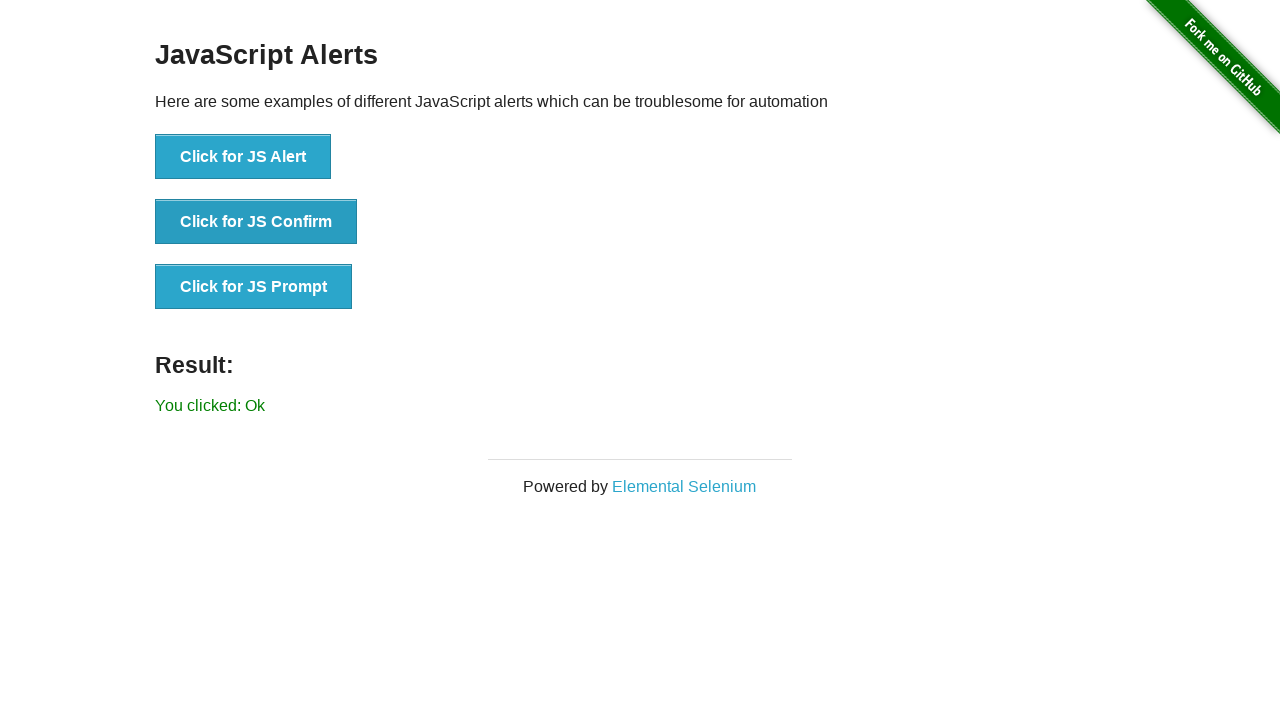

Result message element appeared
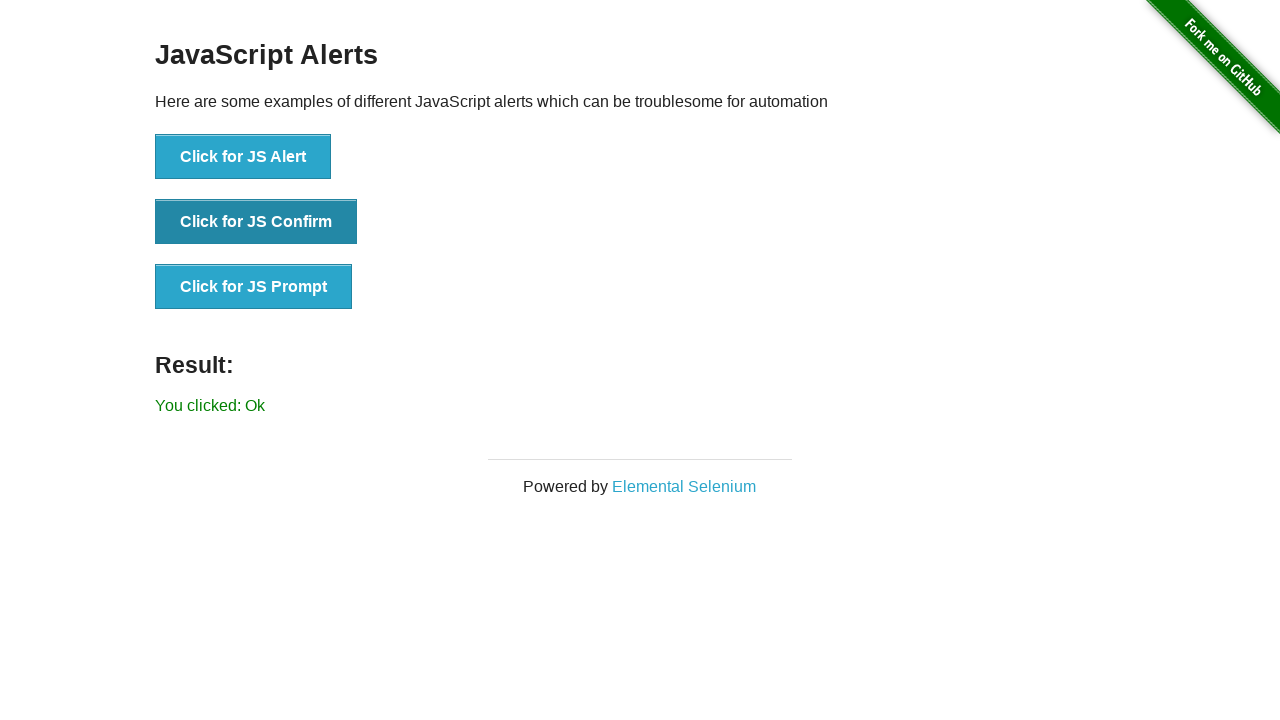

Retrieved result message text
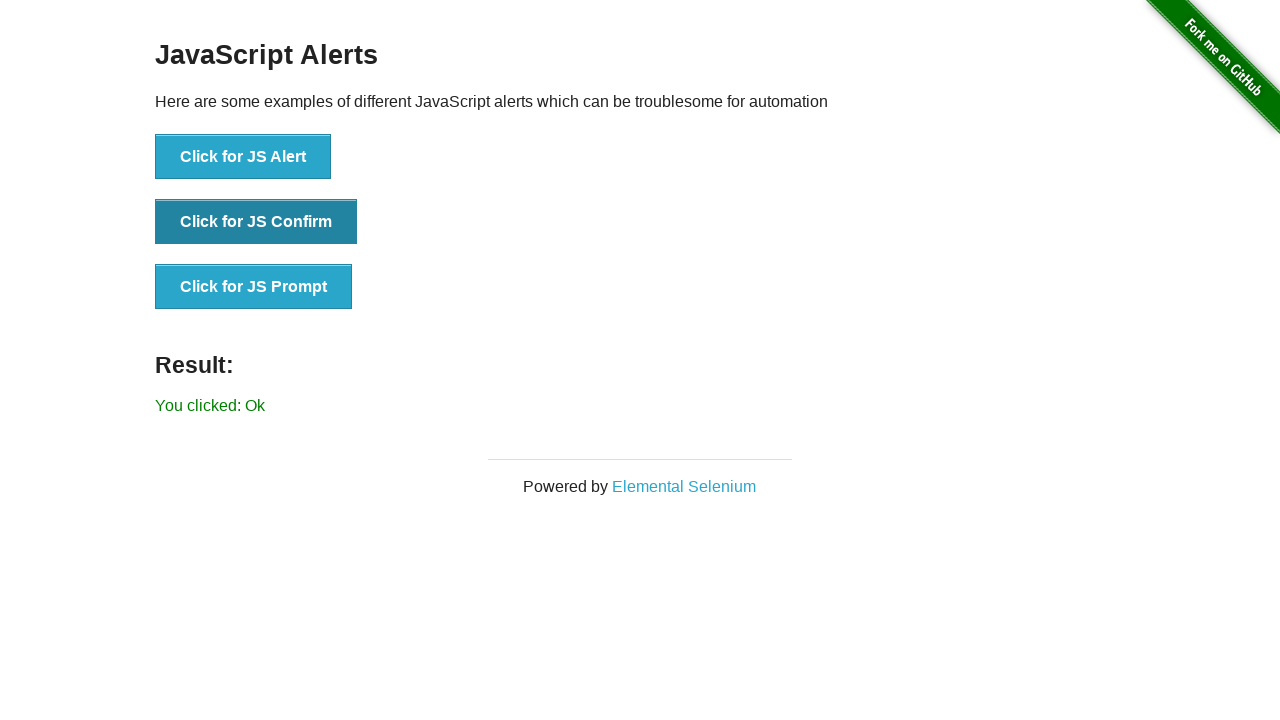

Verified result message displays 'You clicked: Ok'
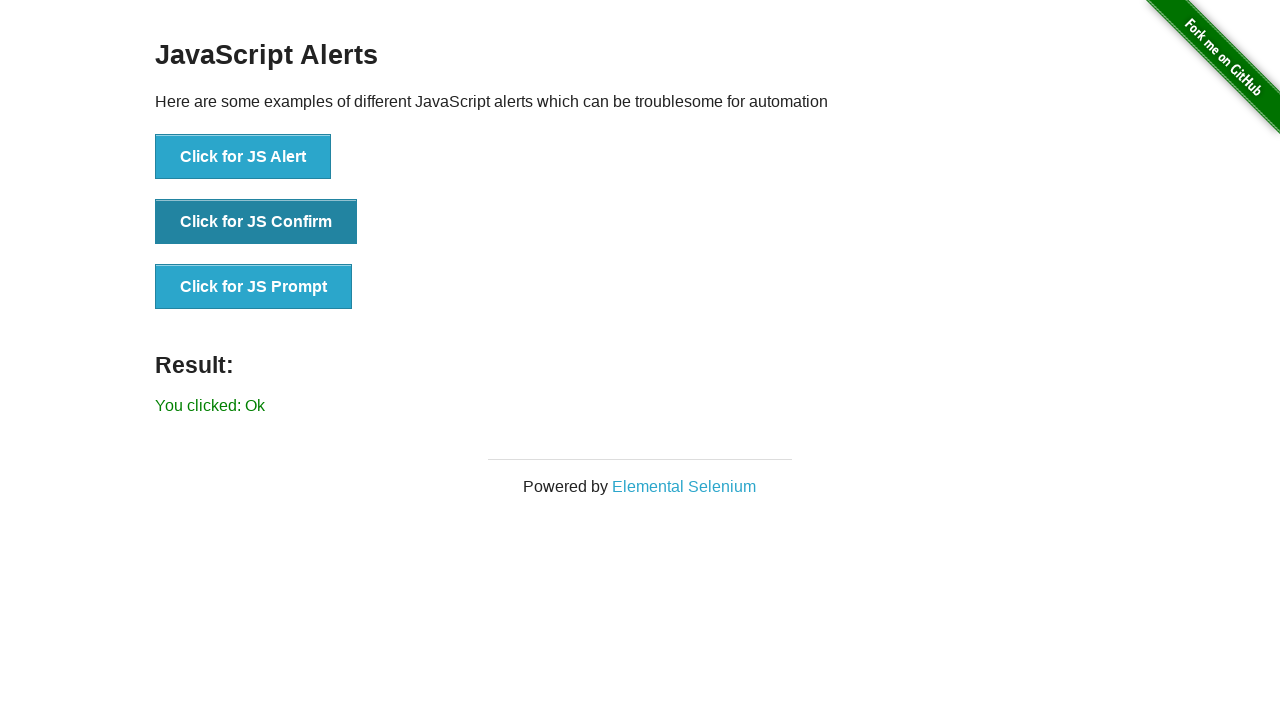

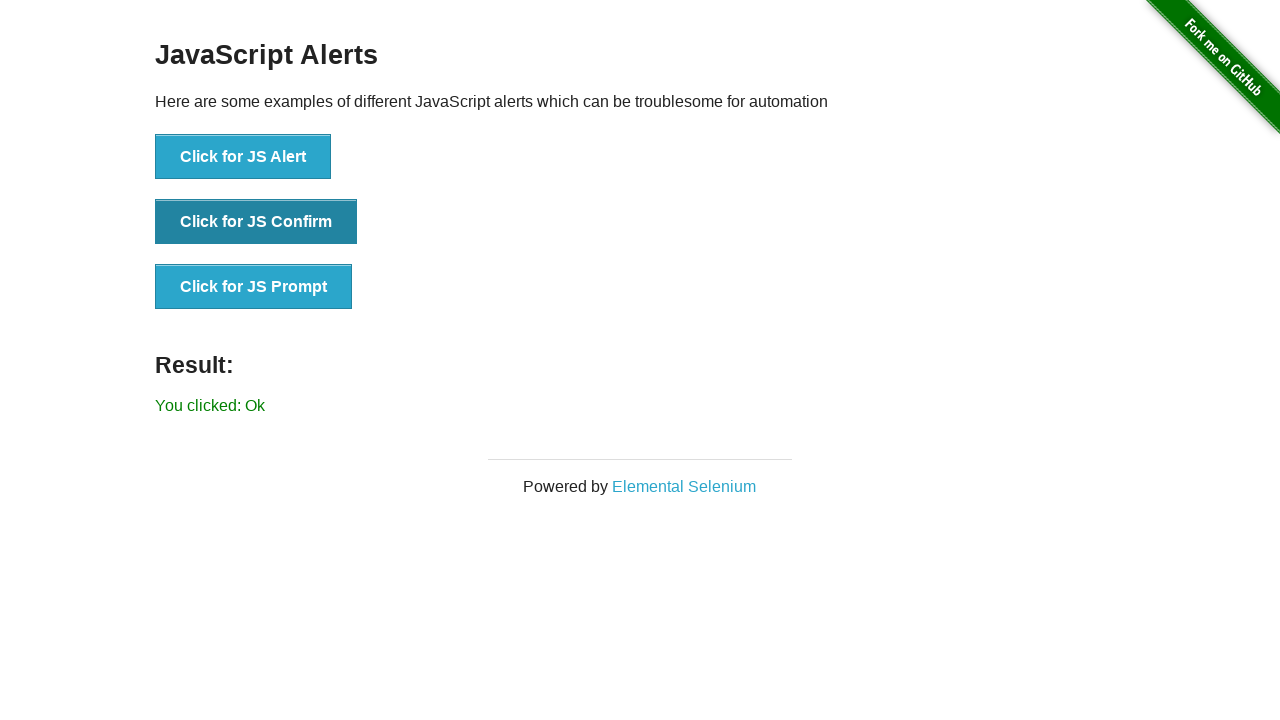